Tests page refresh functionality by loading a page that displays a timestamp in the title, refreshing it, and verifying the title changes.

Starting URL: https://compendiumdev.co.uk/selenium/refresh.php

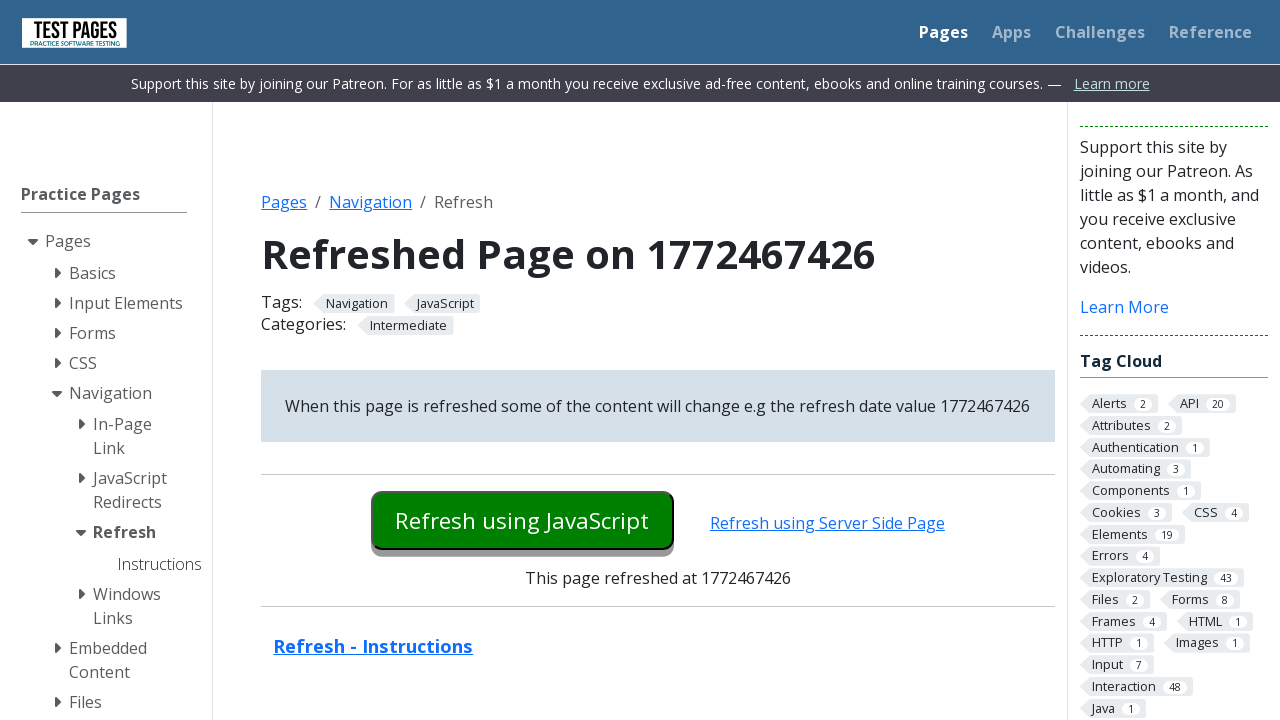

Navigated to refresh test page
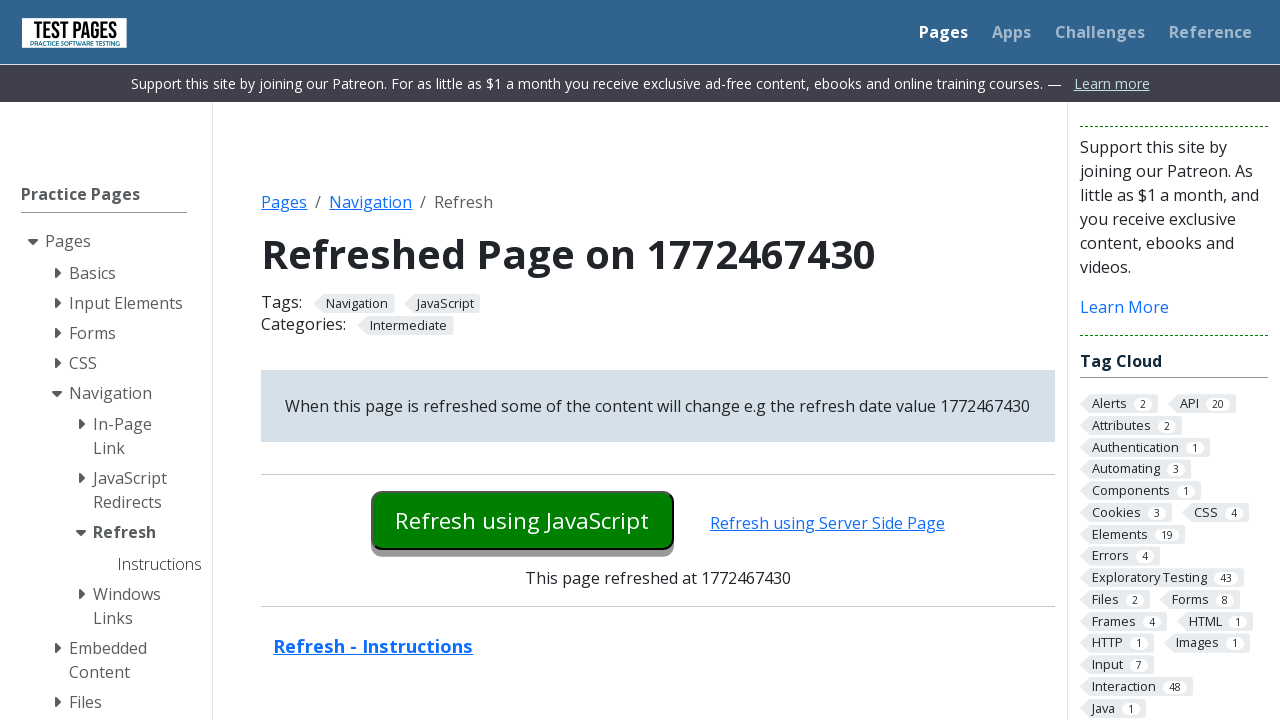

Verified page title contains 'Refreshed Page on'
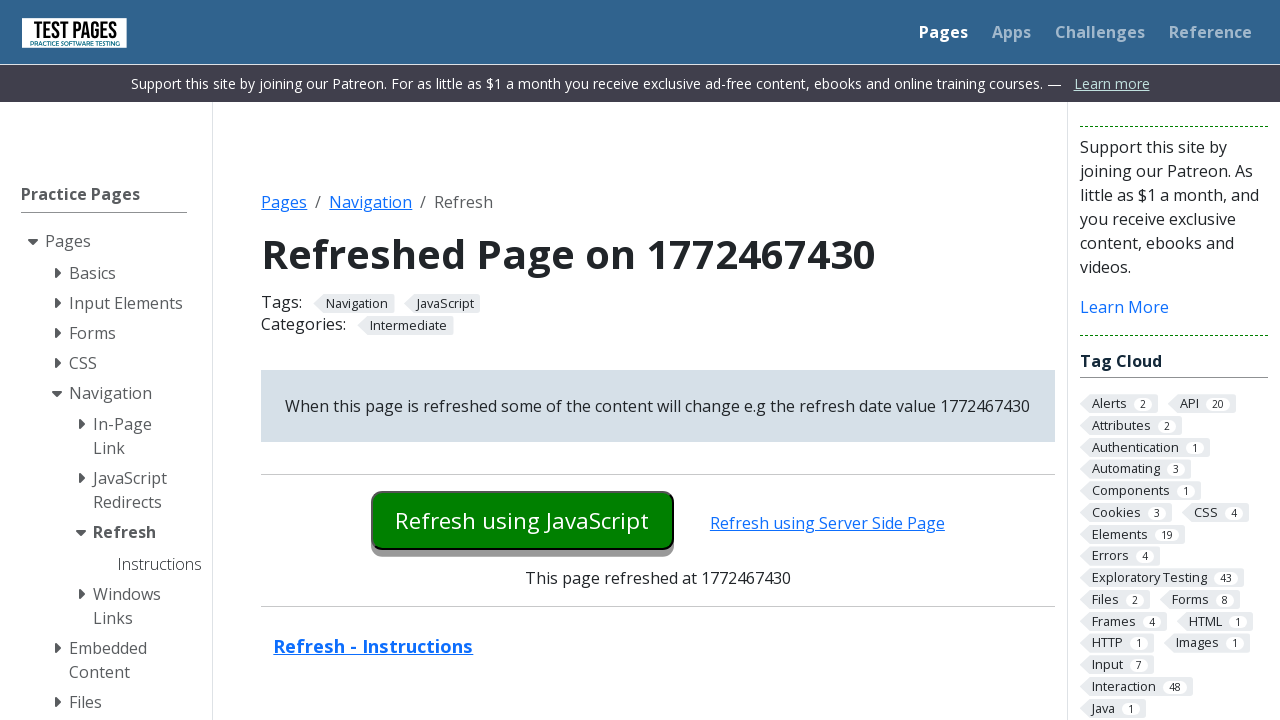

Captured initial page title: Refreshed Page on 1772467430
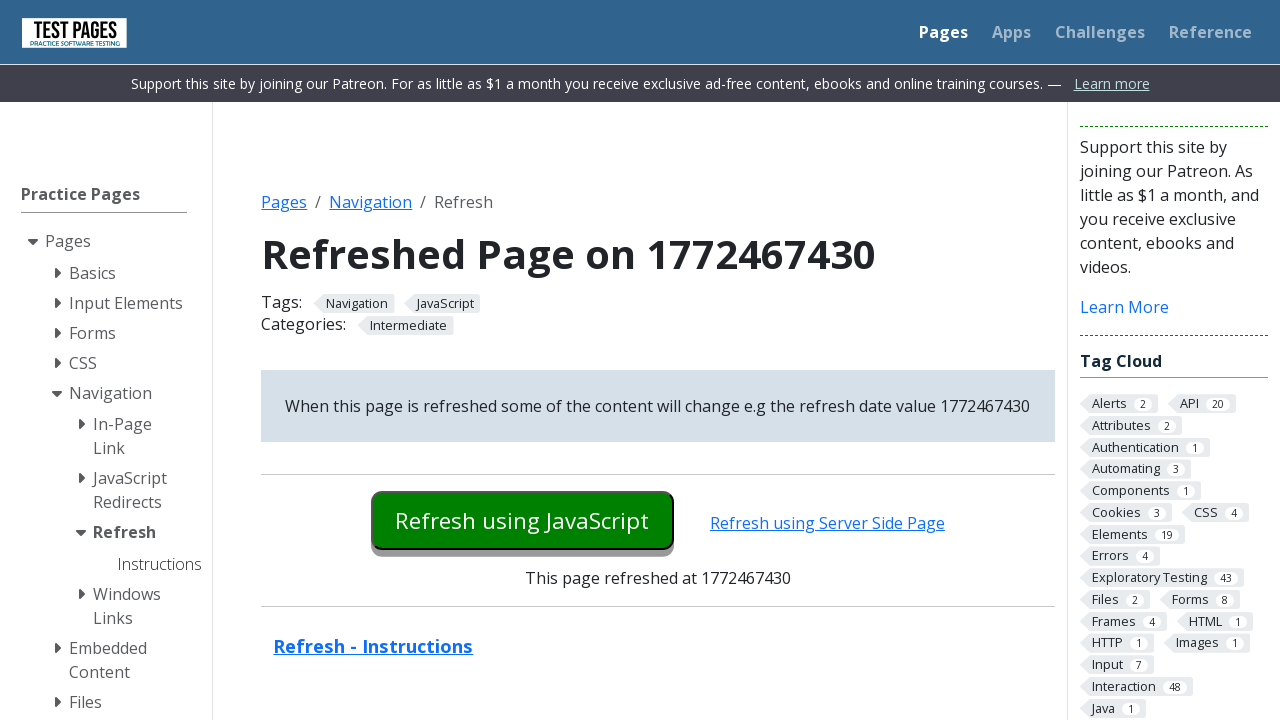

Refreshed the page
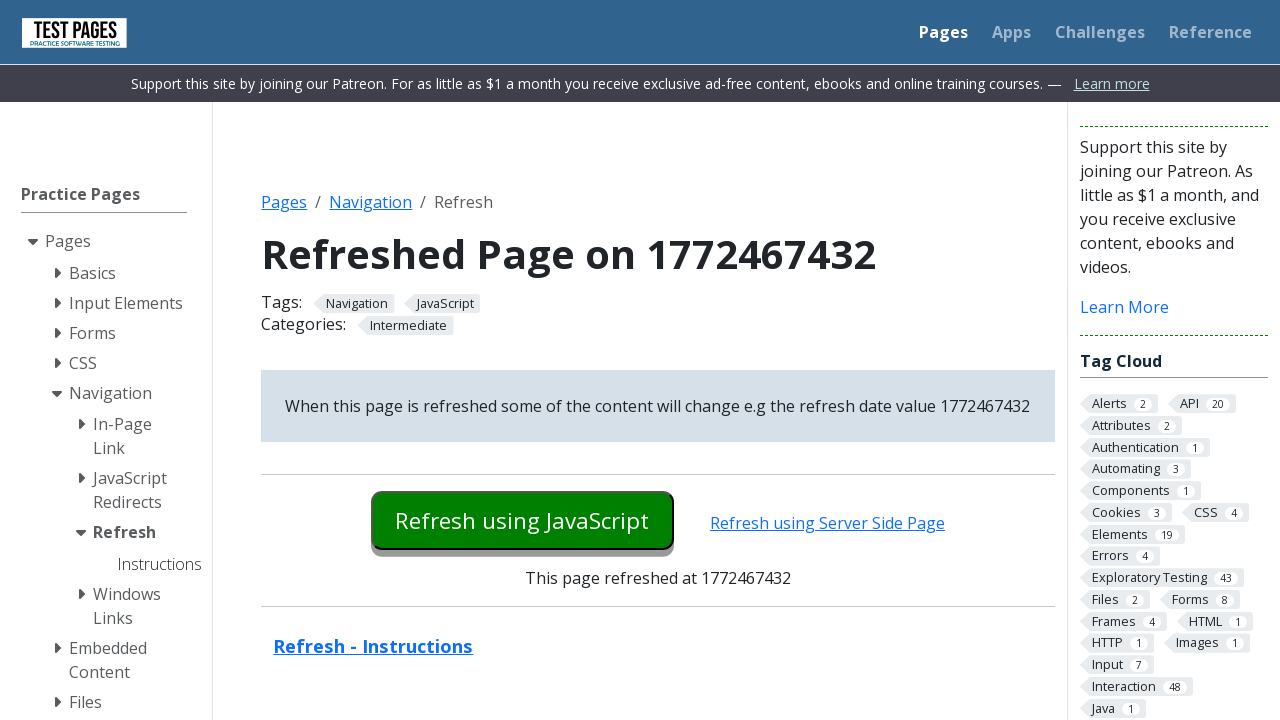

Captured new page title after refresh: Refreshed Page on 1772467432
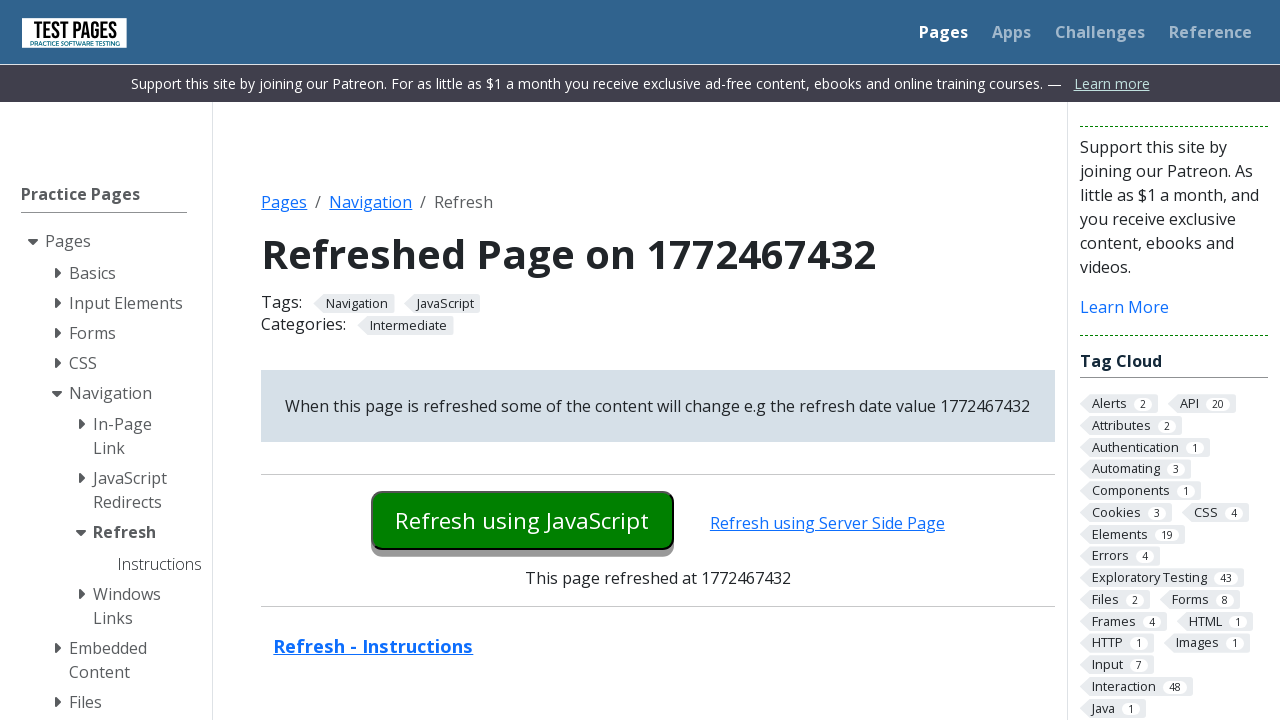

Verified refreshed page title contains 'Refreshed Page on'
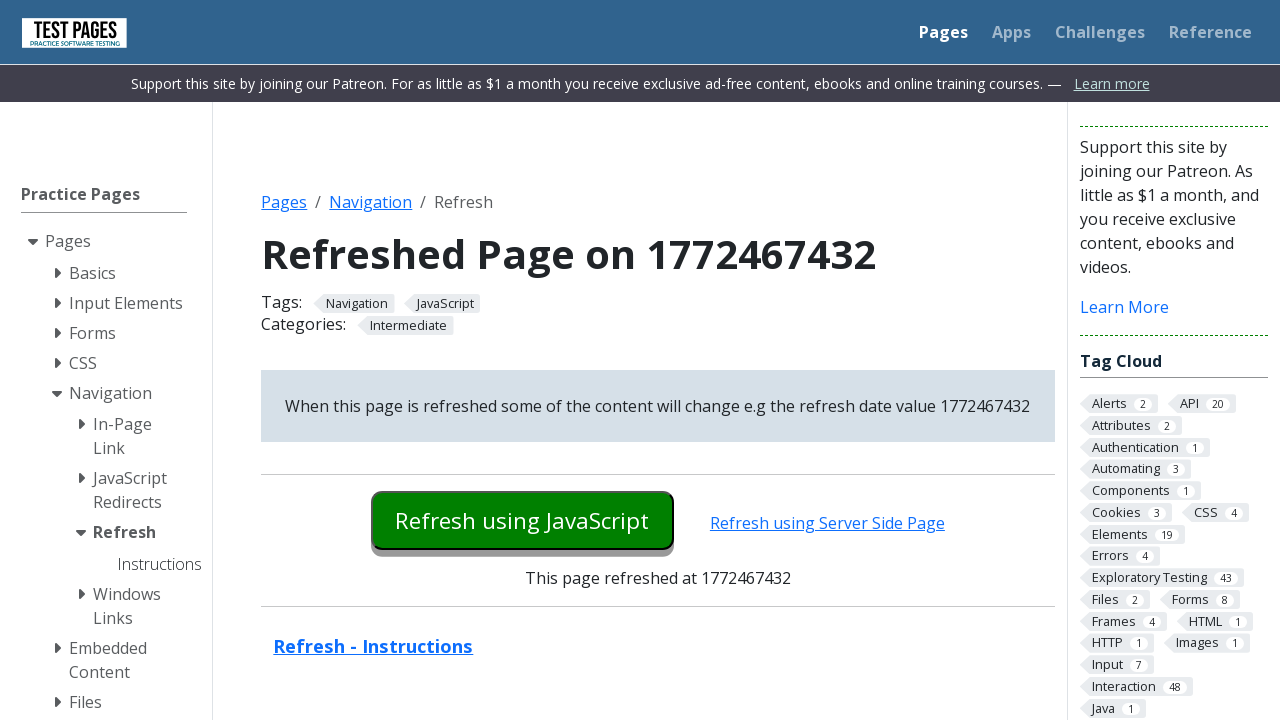

Verified page title changed after refresh
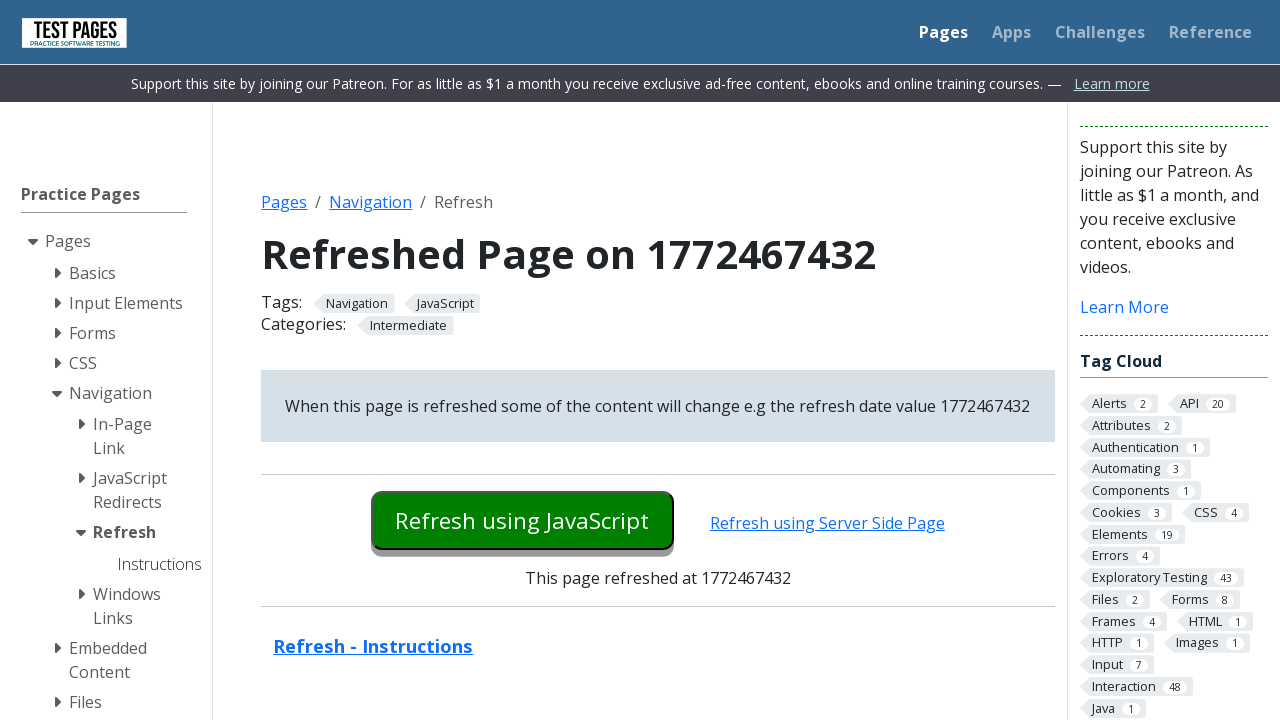

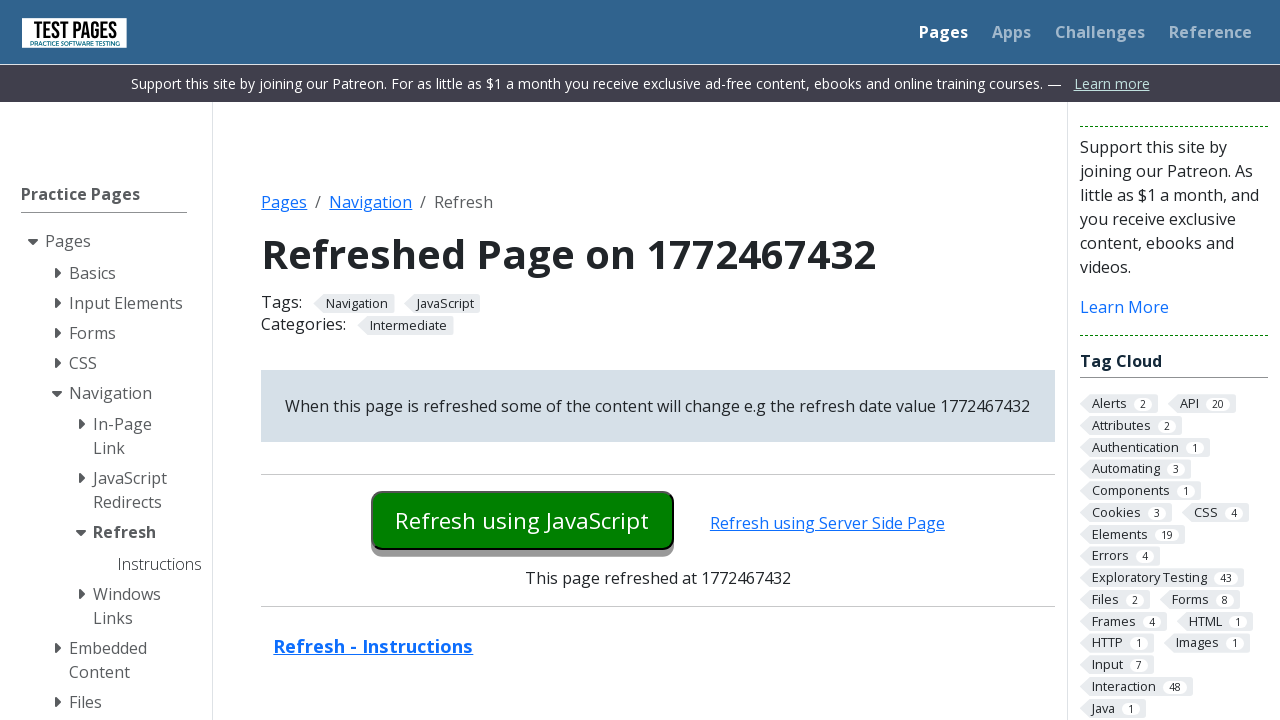